Tests clicking a sequence of dynamically appearing buttons

Starting URL: https://testpages.eviltester.com/styled/dynamic-buttons-simple.html

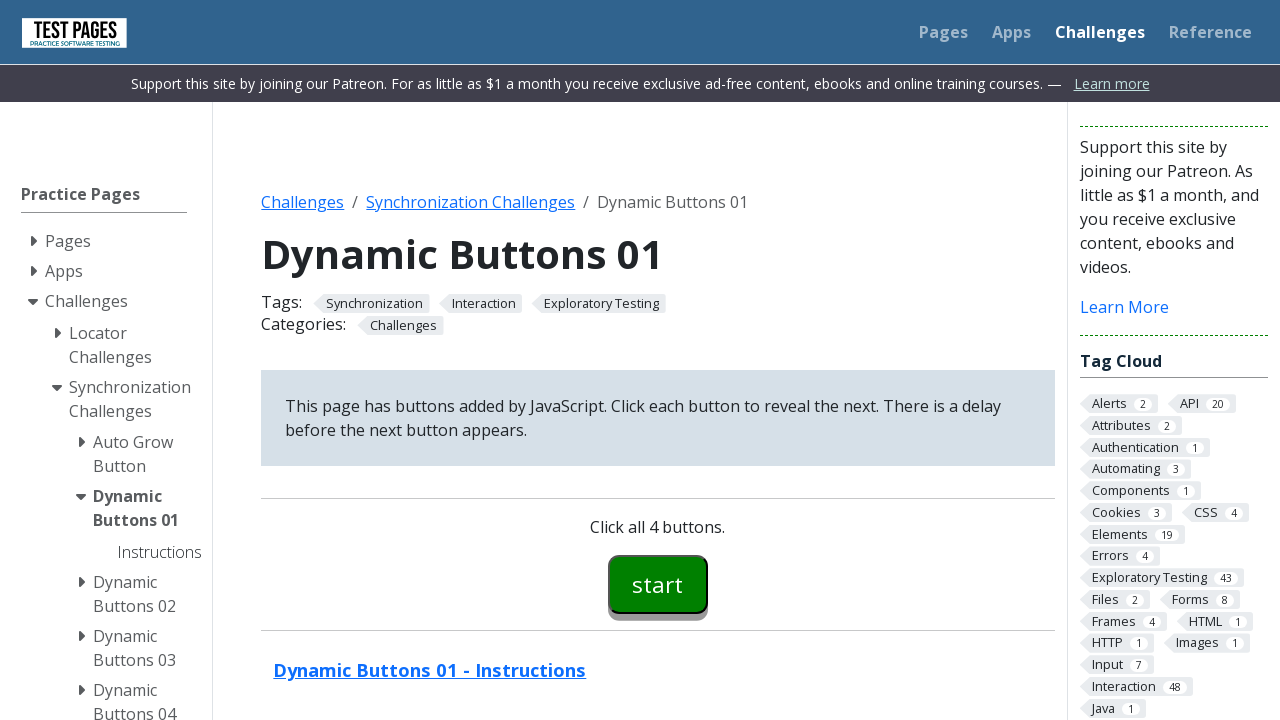

Clicked first dynamic button (#button00) at (658, 584) on #button00
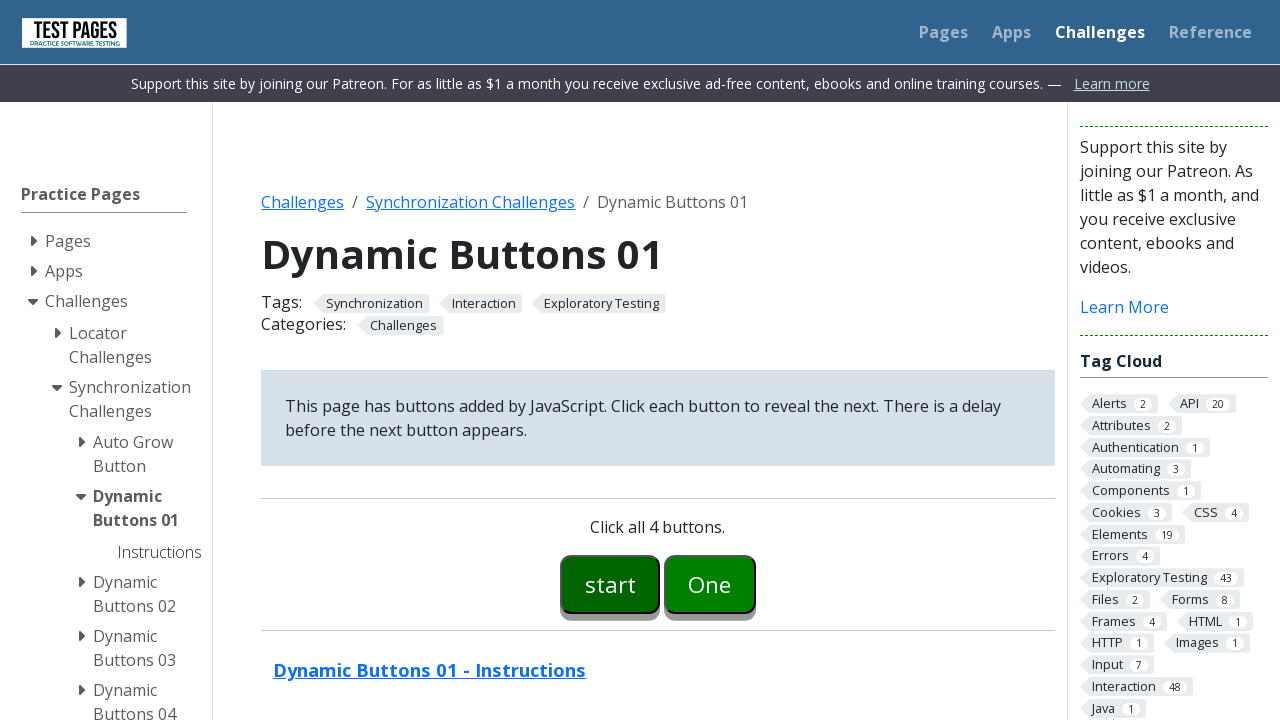

Clicked second dynamic button (#button01) at (710, 584) on #button01
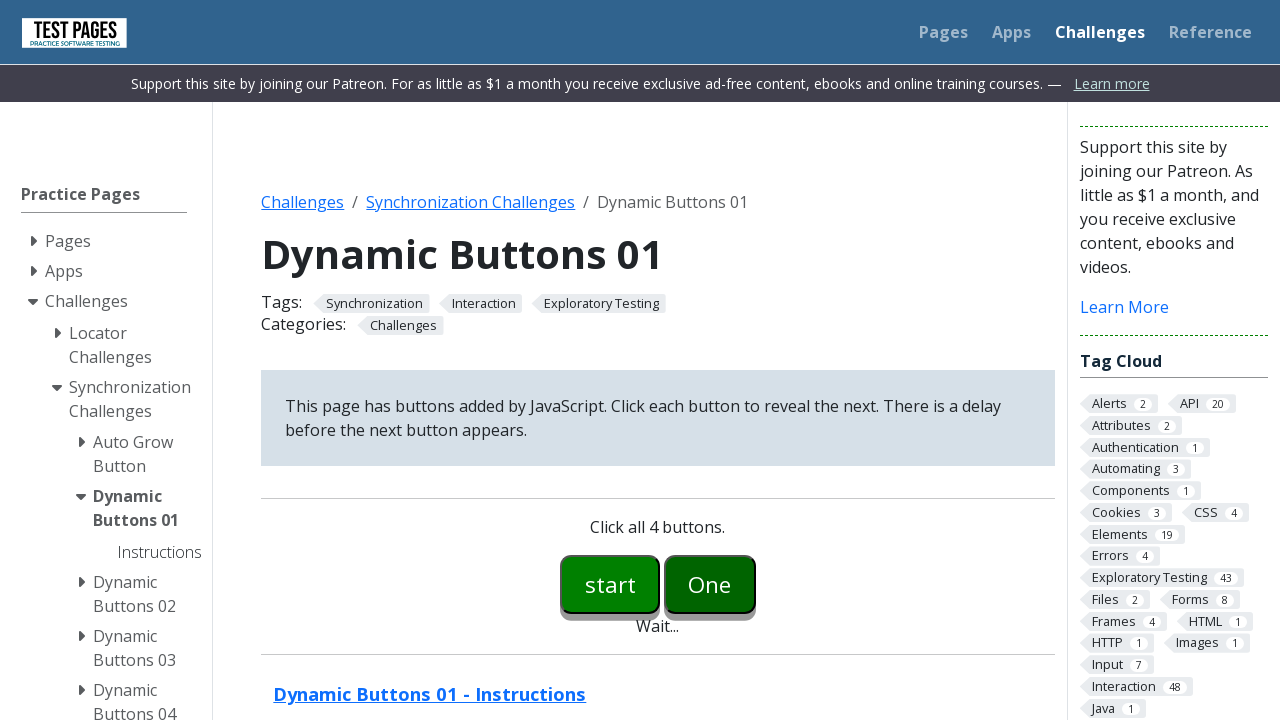

Waited for third dynamic button (#button02) to appear
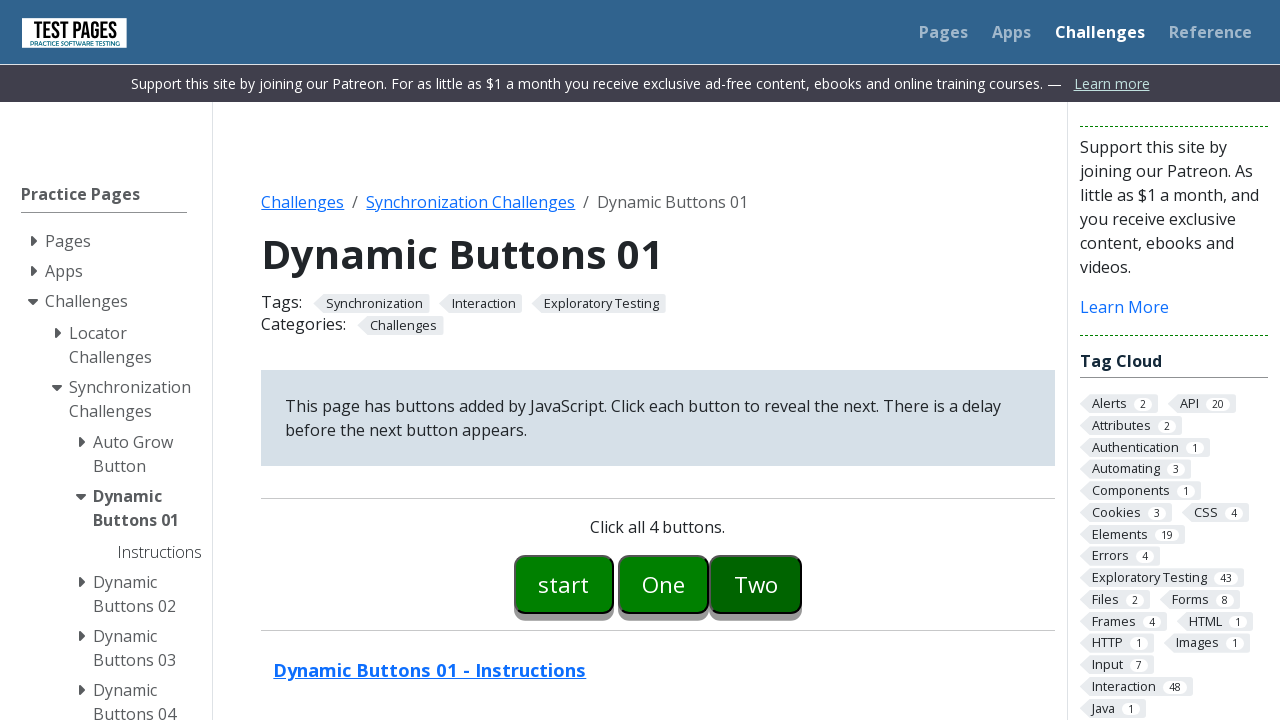

Clicked third dynamic button (#button02) at (756, 584) on #button02
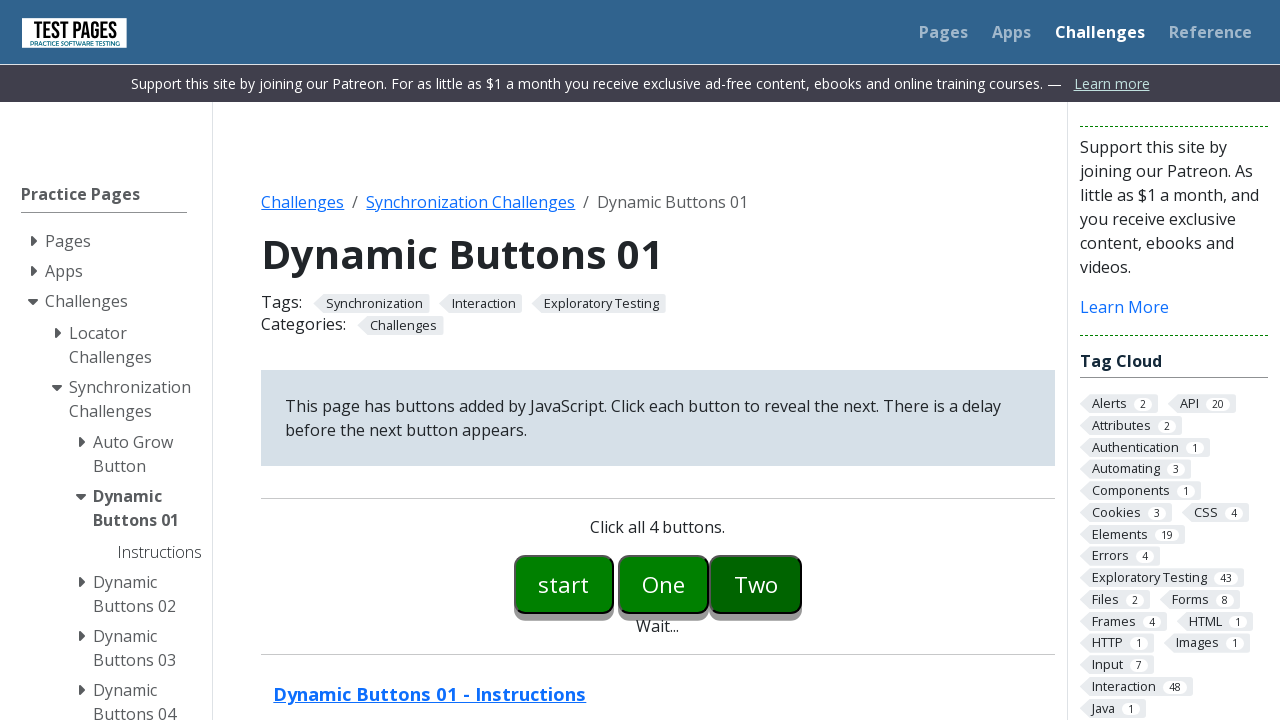

Waited for fourth dynamic button (#button03) to appear
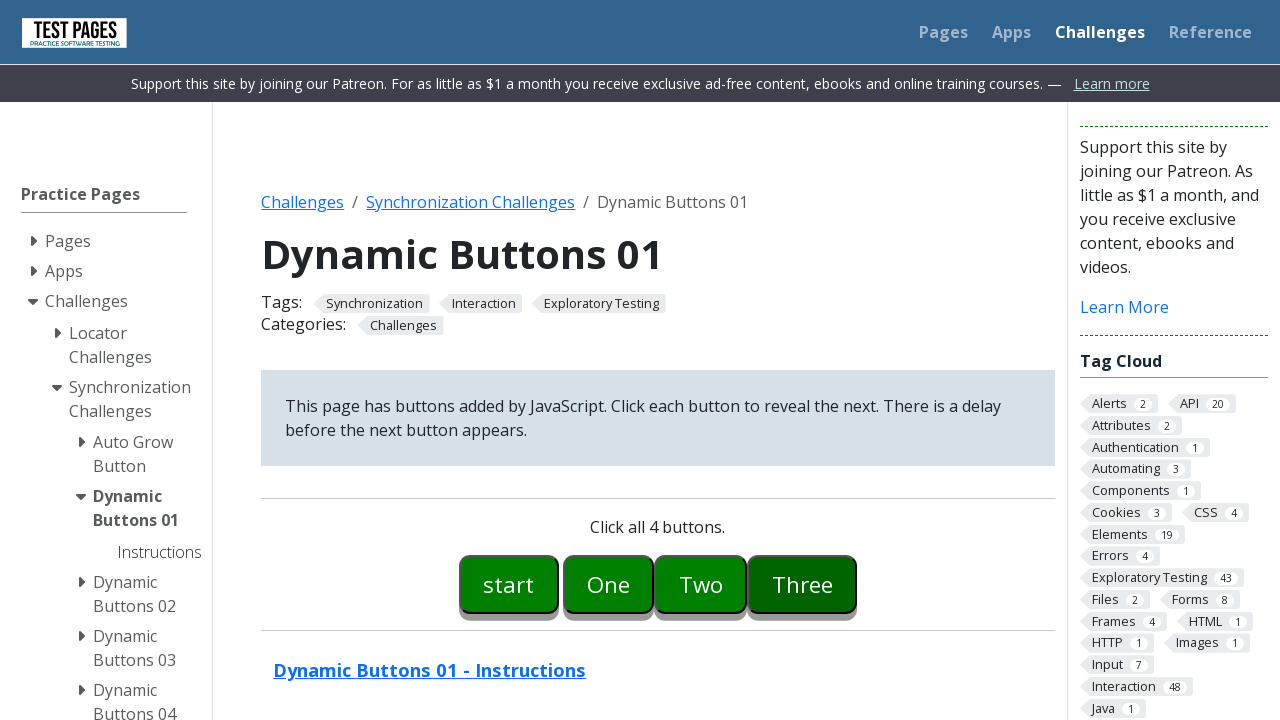

Clicked fourth dynamic button (#button03) at (802, 584) on #button03
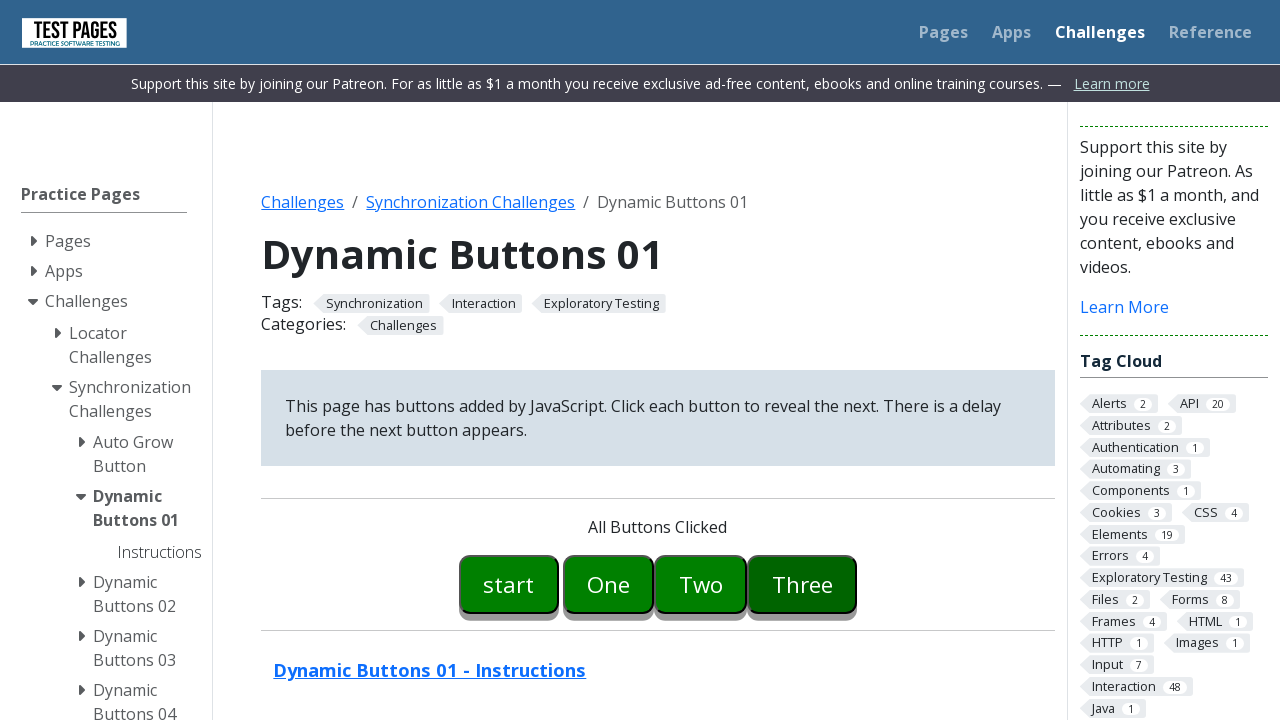

Verified success message appeared (#buttonmessage)
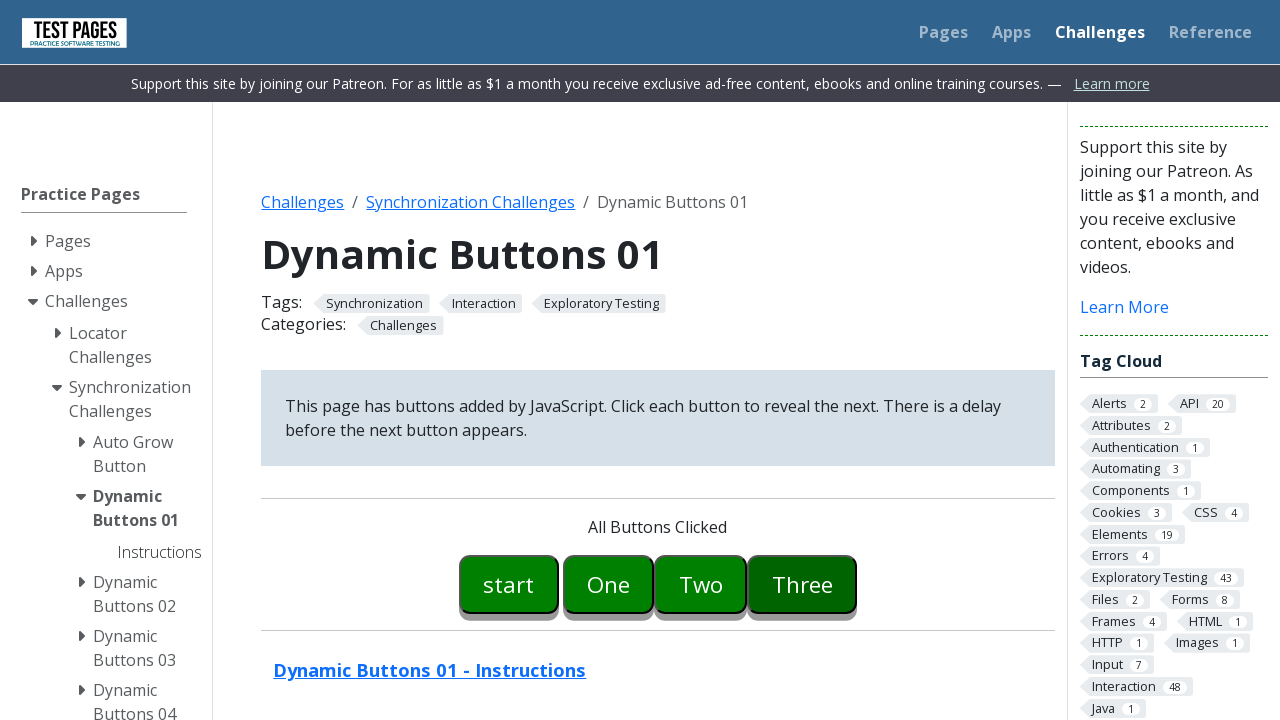

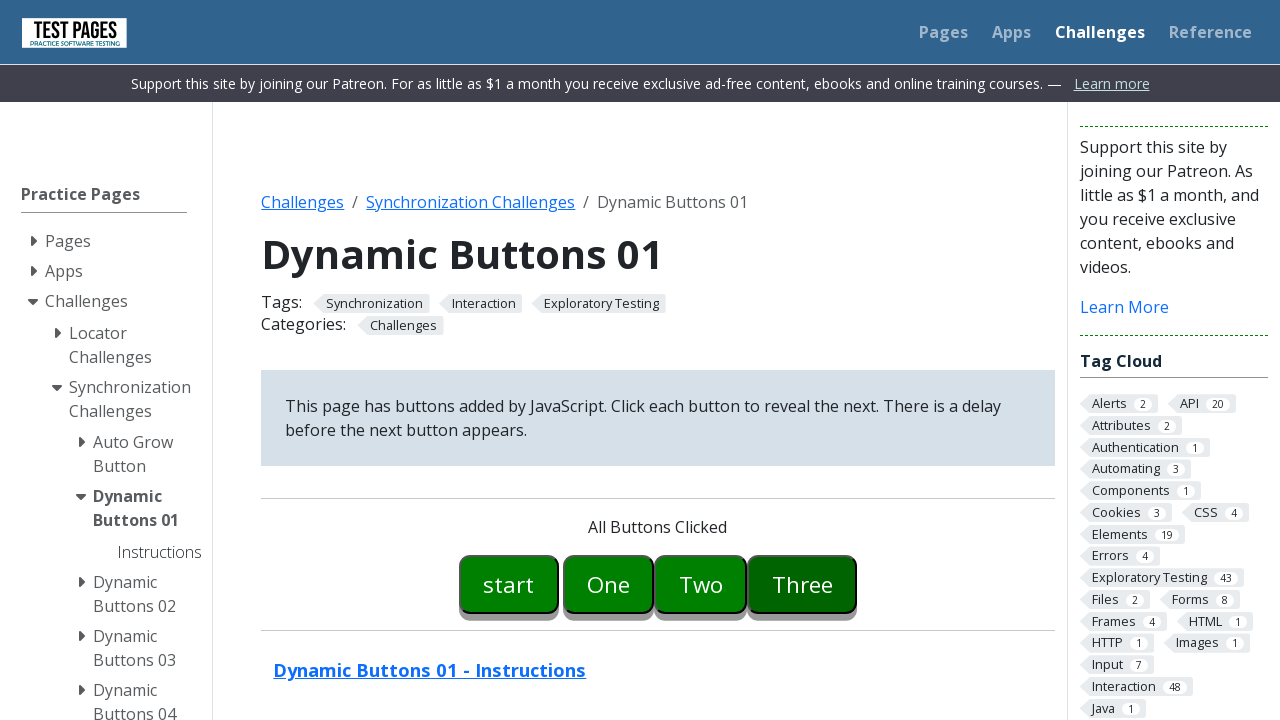